Tests clicking an element identified by ID on the simple HTML elements page

Starting URL: https://ultimateqa.com/simple-html-elements-for-automation/

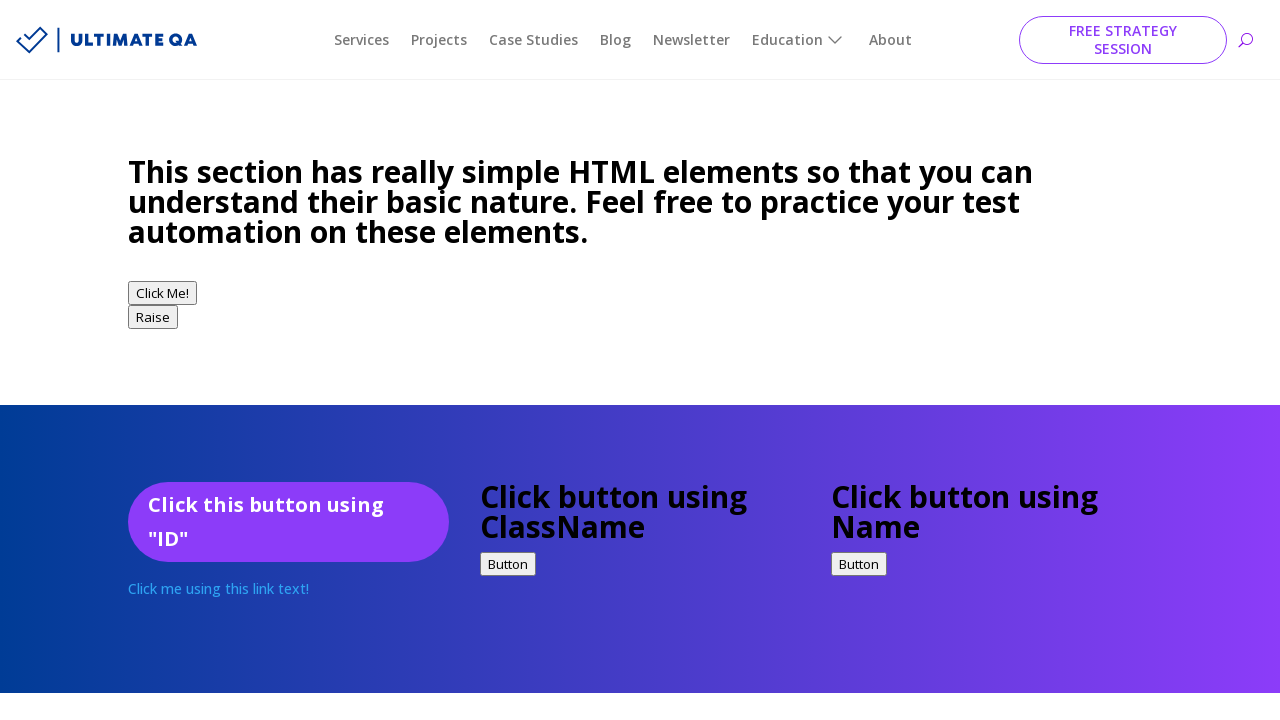

Clicked element with id 'idExample' on simple HTML elements page at (288, 522) on #idExample
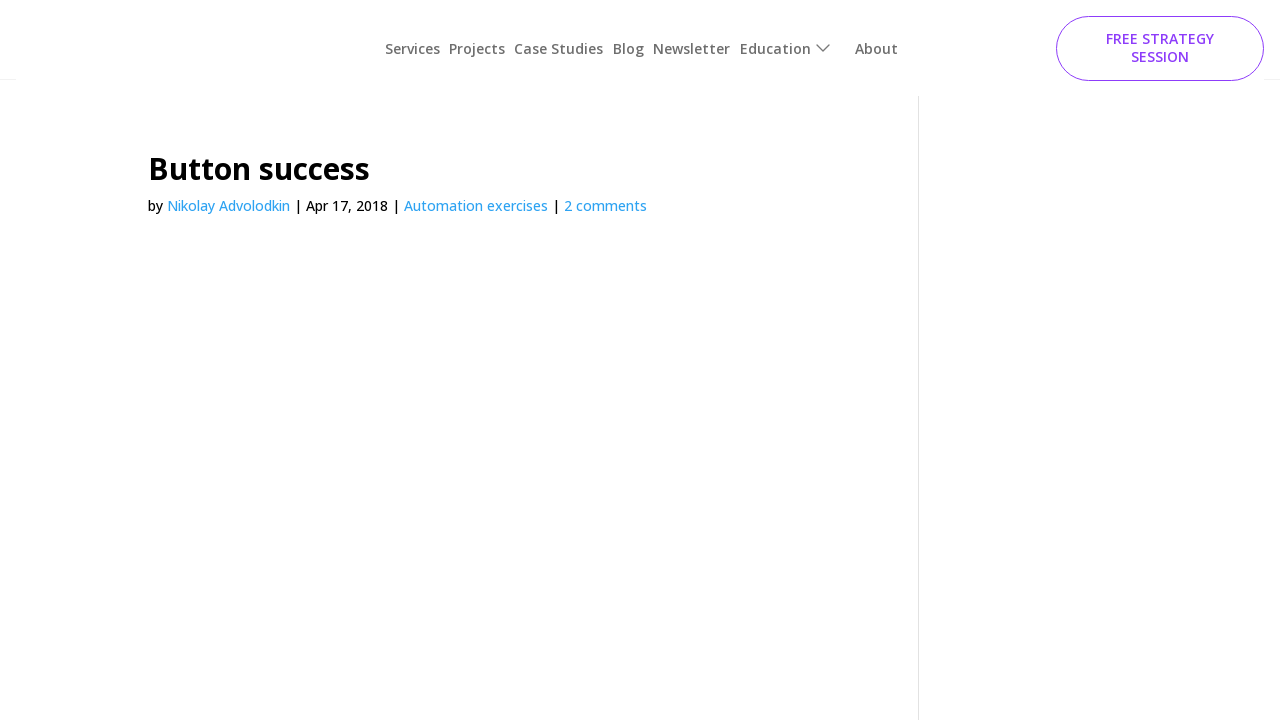

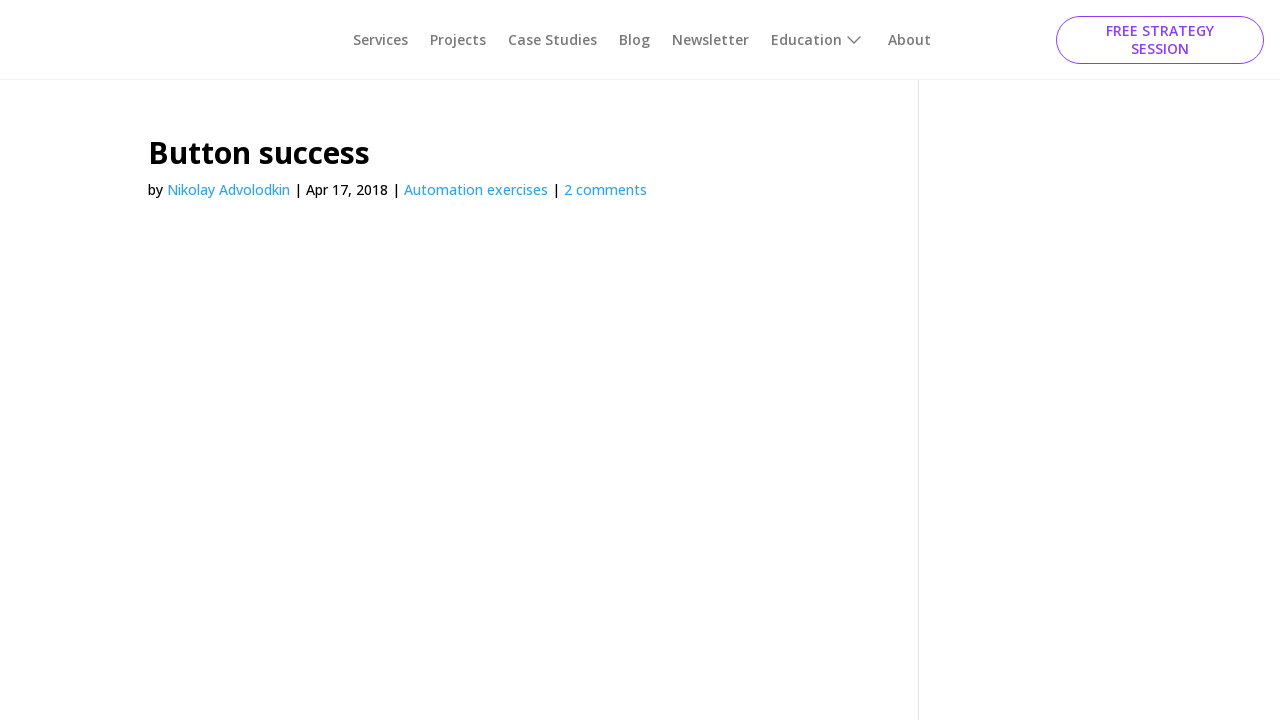